Tests browser navigation methods by clicking a link, then using back, forward, refresh, and navigate.to() to verify browser history navigation works correctly

Starting URL: https://testautomationpractice.blogspot.com

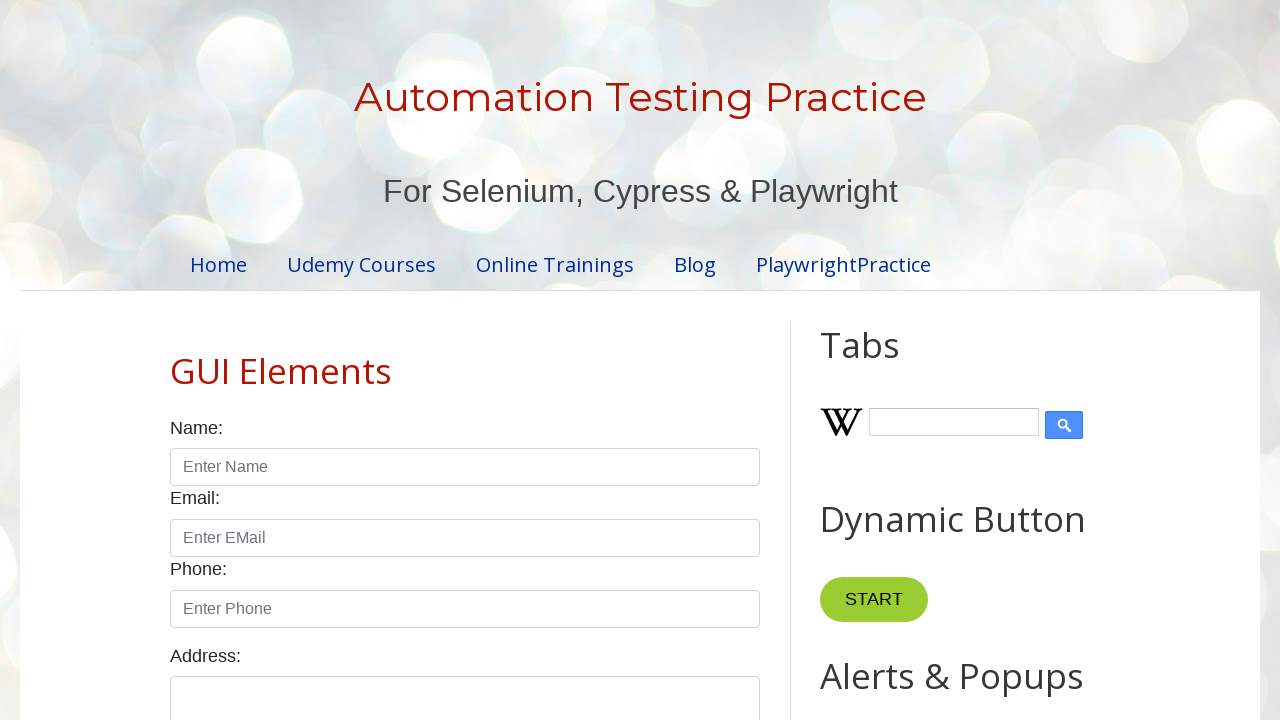

Stored current URL from test automation practice page
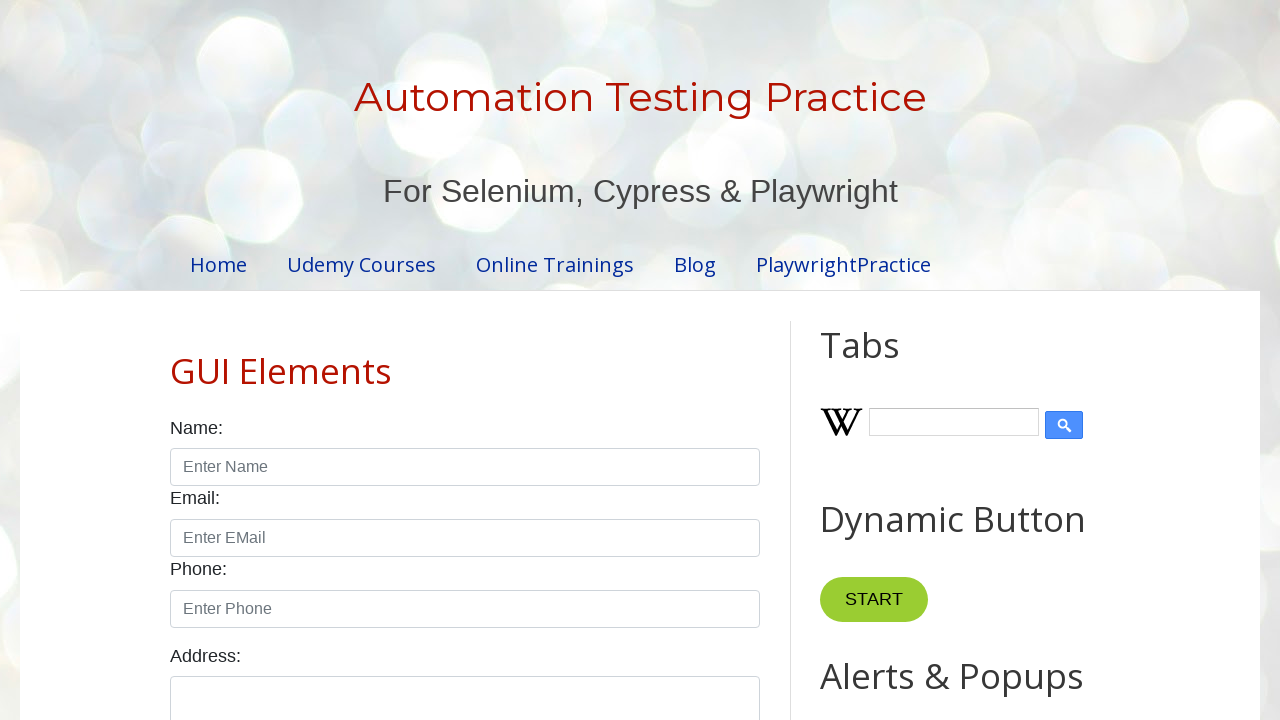

Clicked on the 'Apple' link at (965, 360) on text=Apple
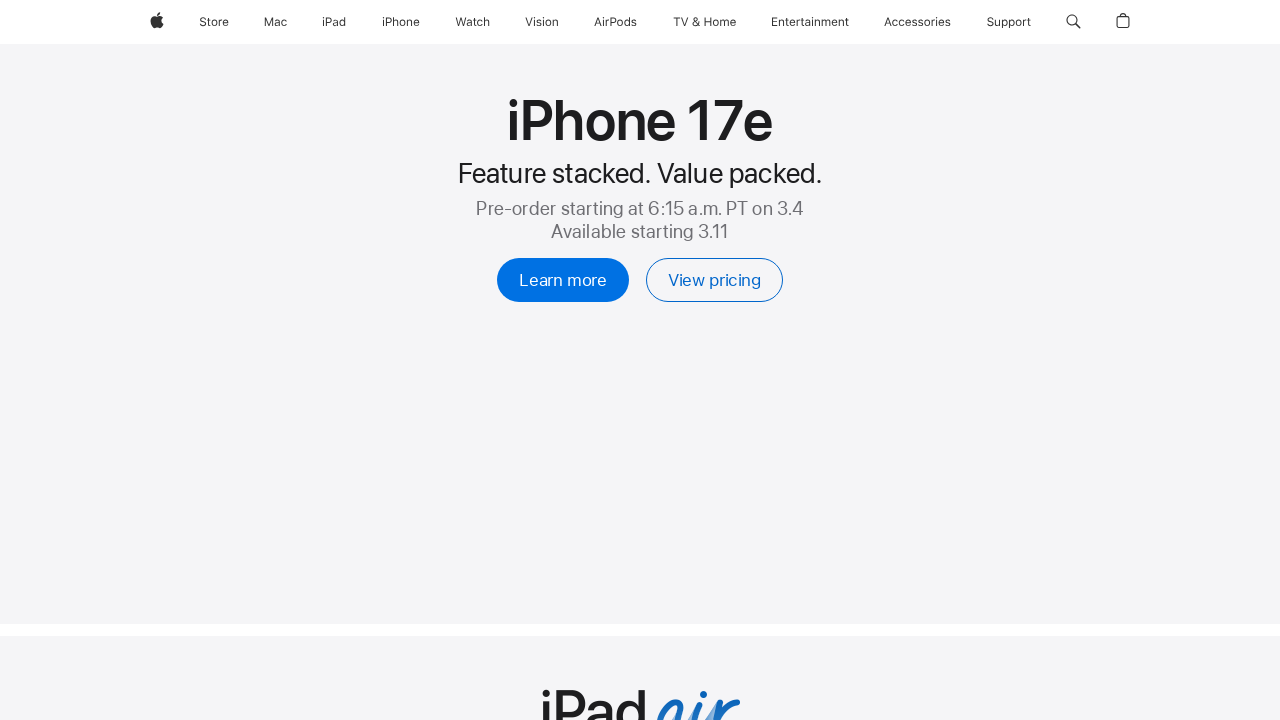

Navigated back to previous page using browser back button
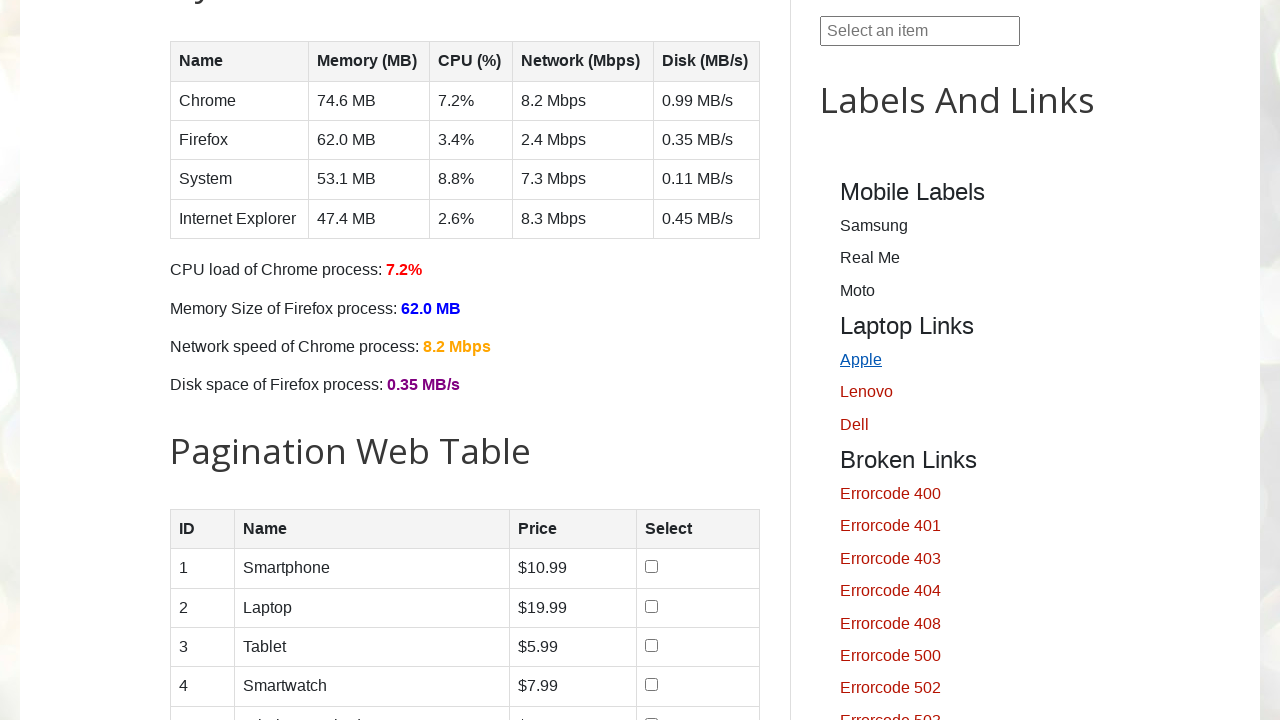

Waited for page to fully load after back navigation
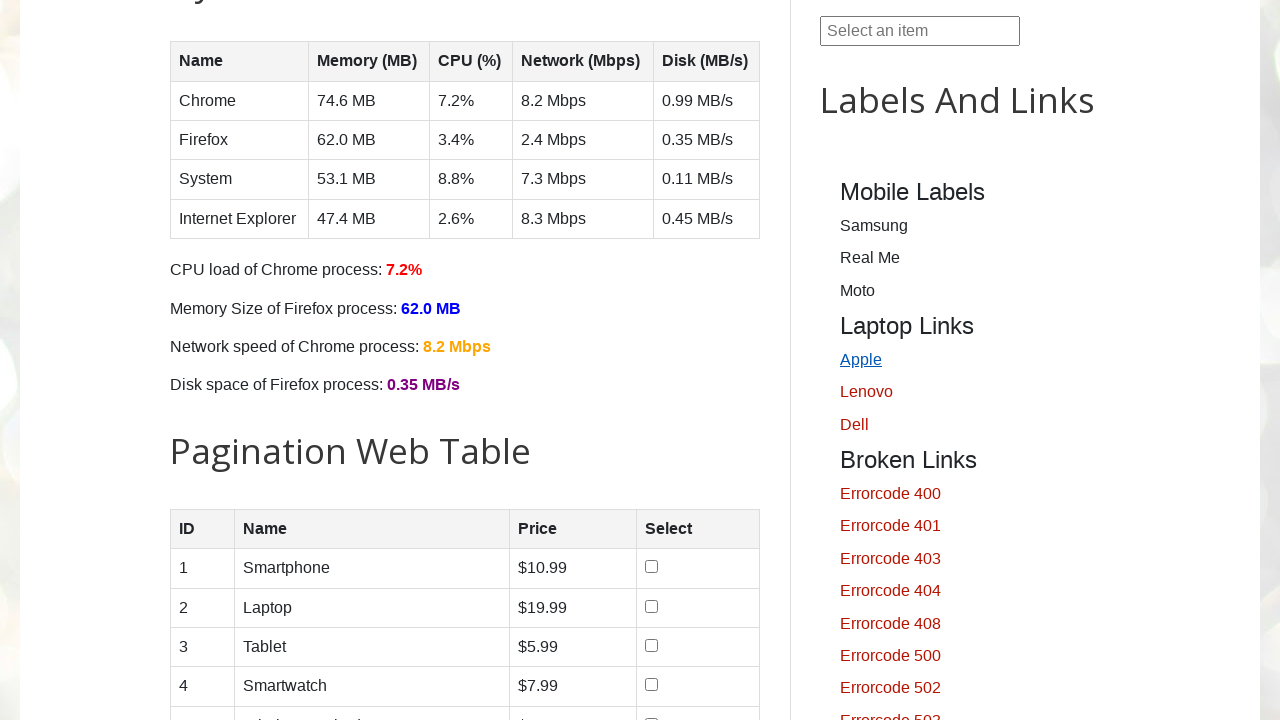

Navigated forward using browser forward button
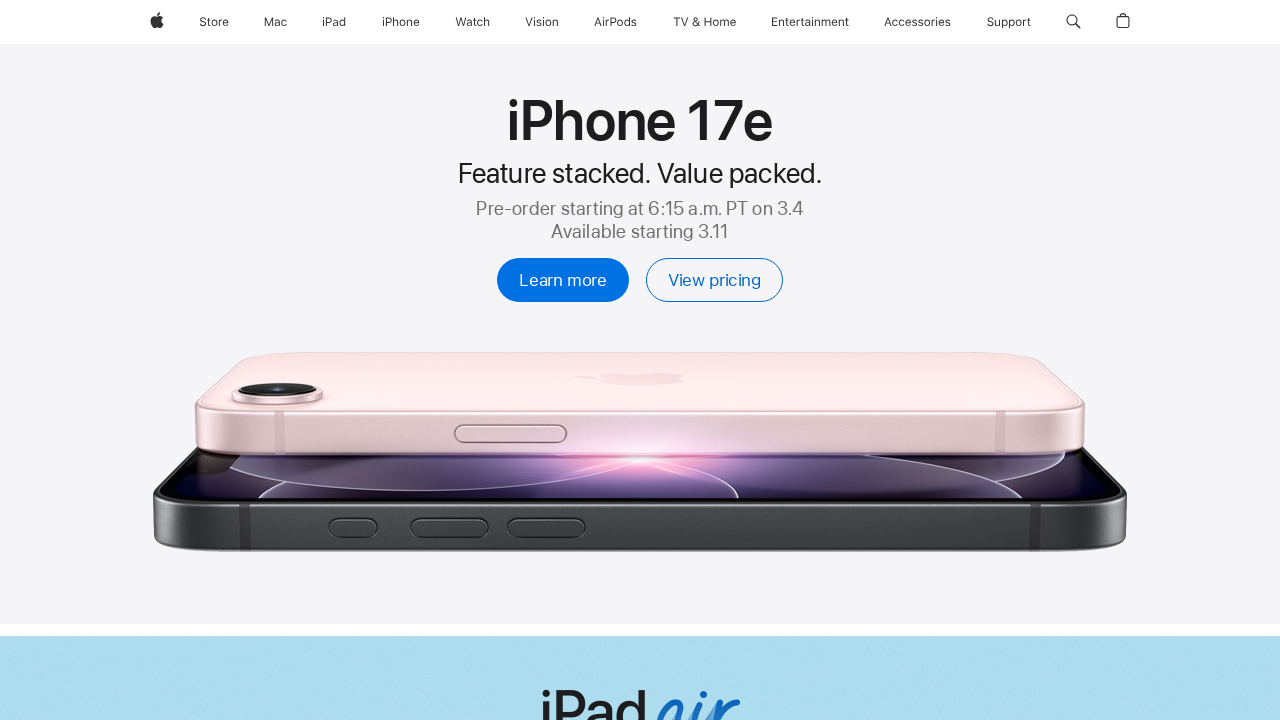

Waited for page to fully load after forward navigation
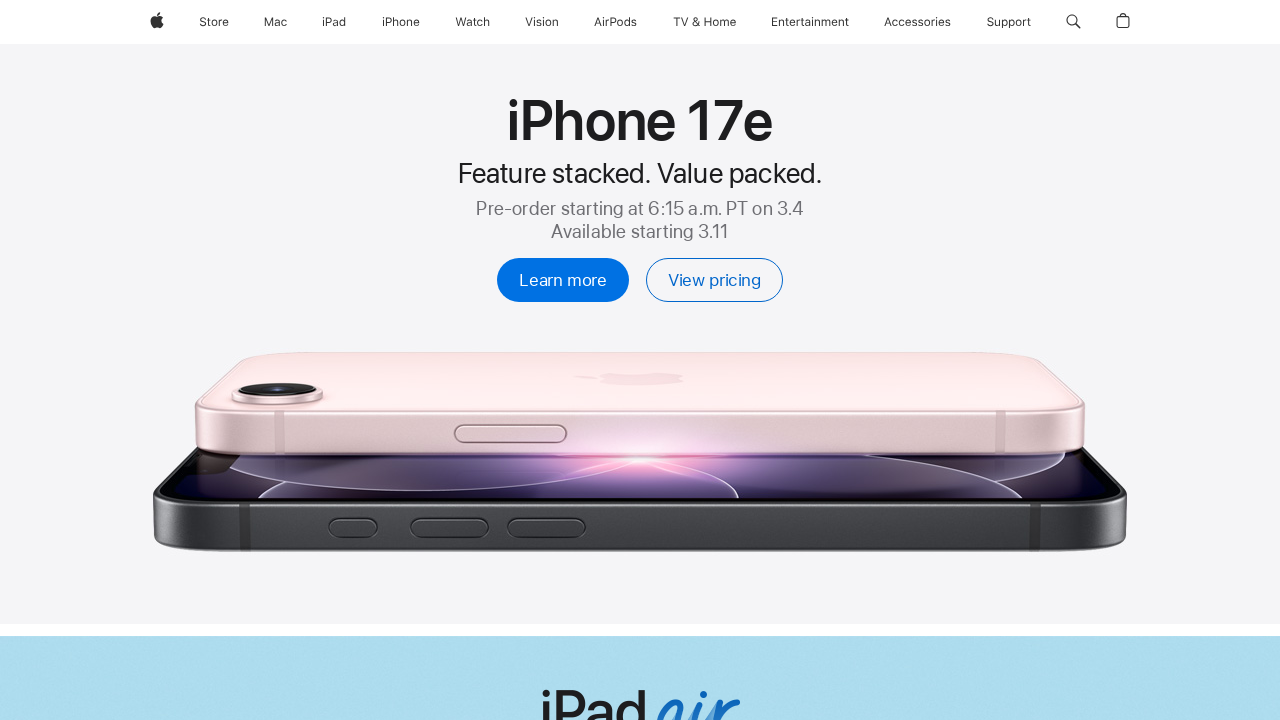

Refreshed the current page
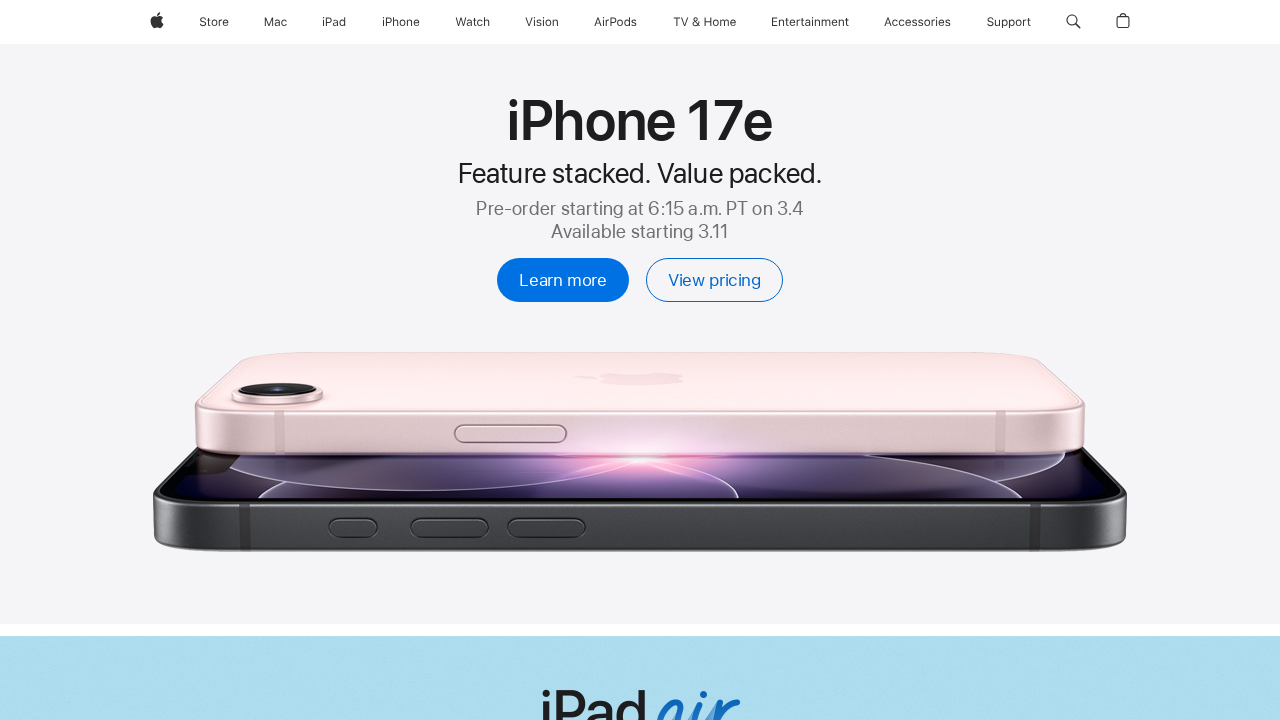

Waited for page to fully load after refresh
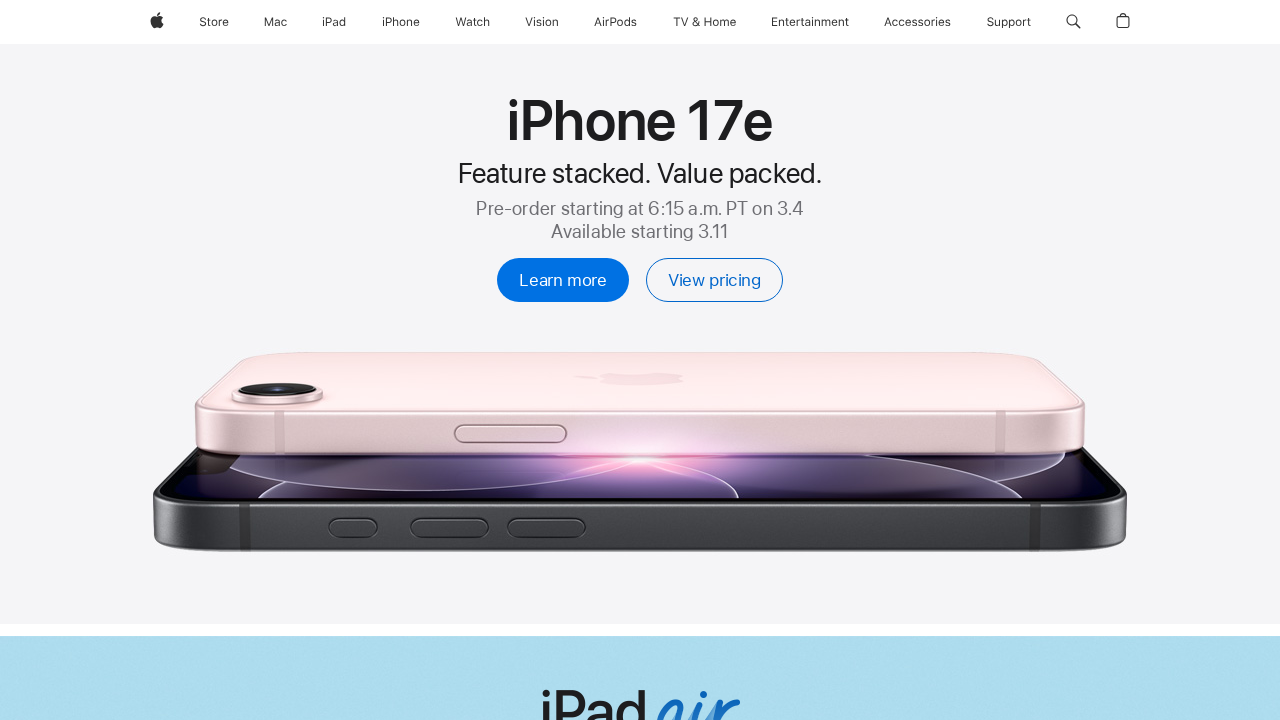

Navigated directly to the stored original URL
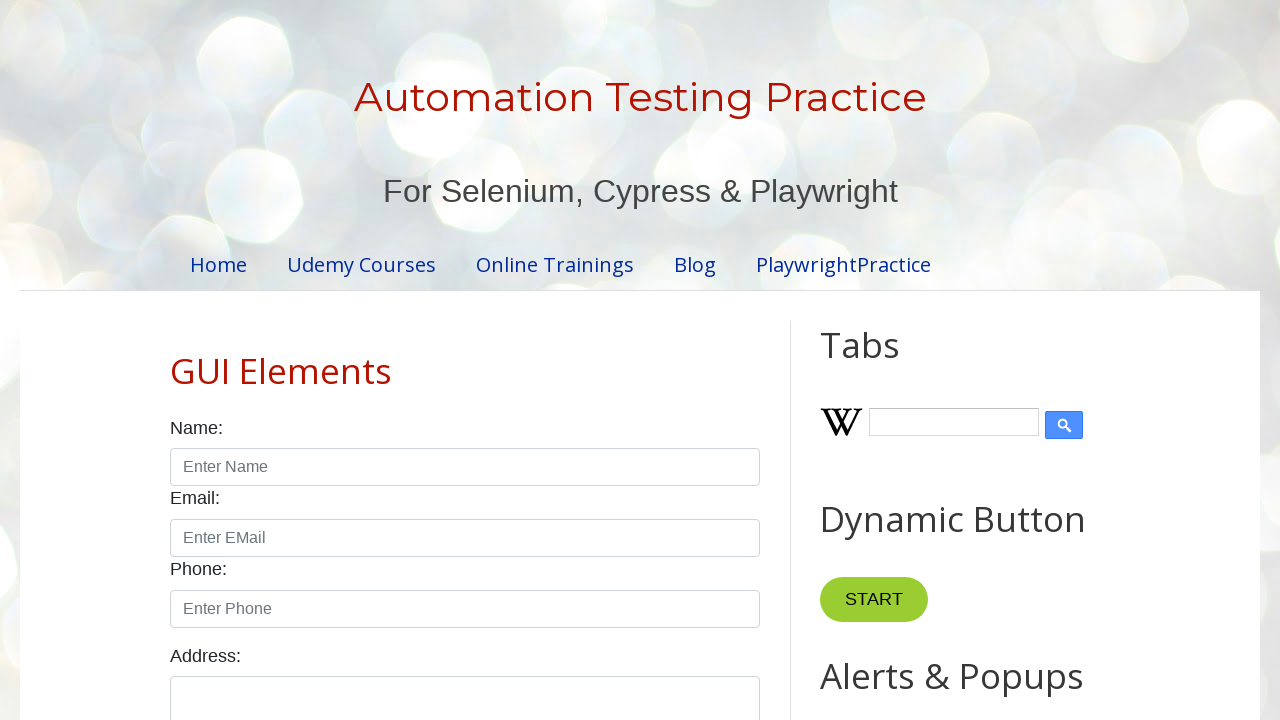

Waited for page to fully load after direct navigation
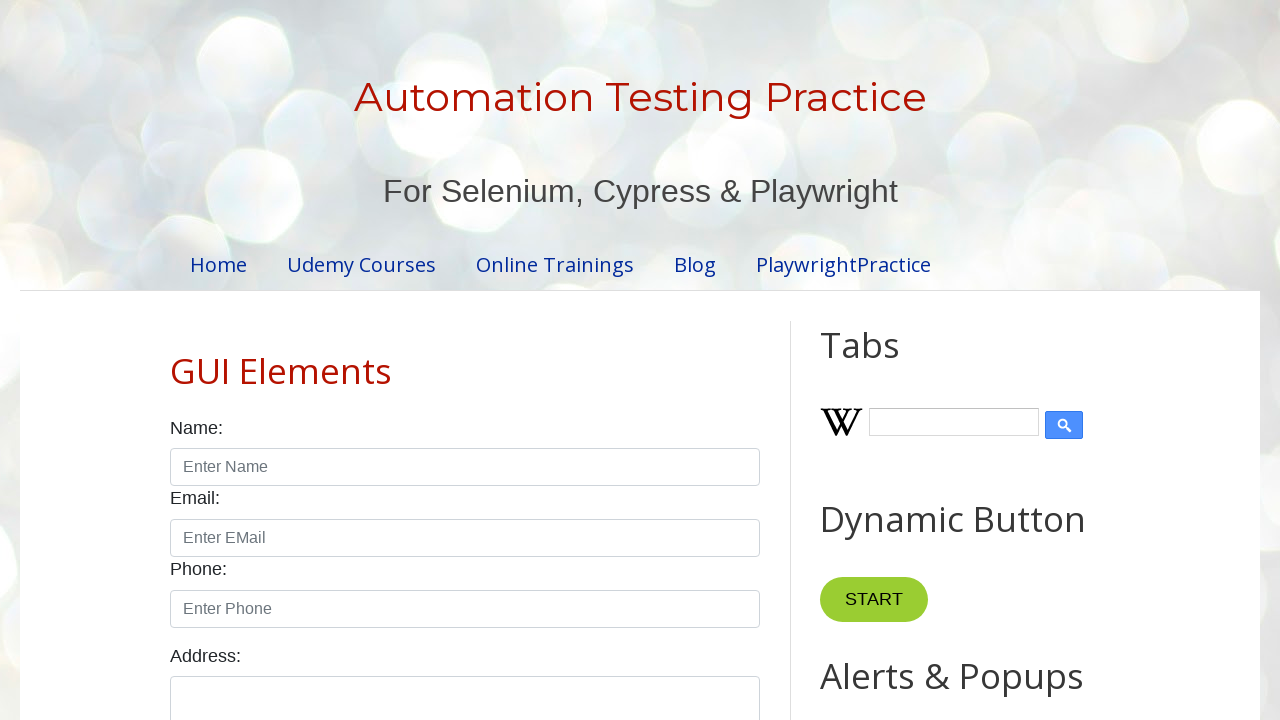

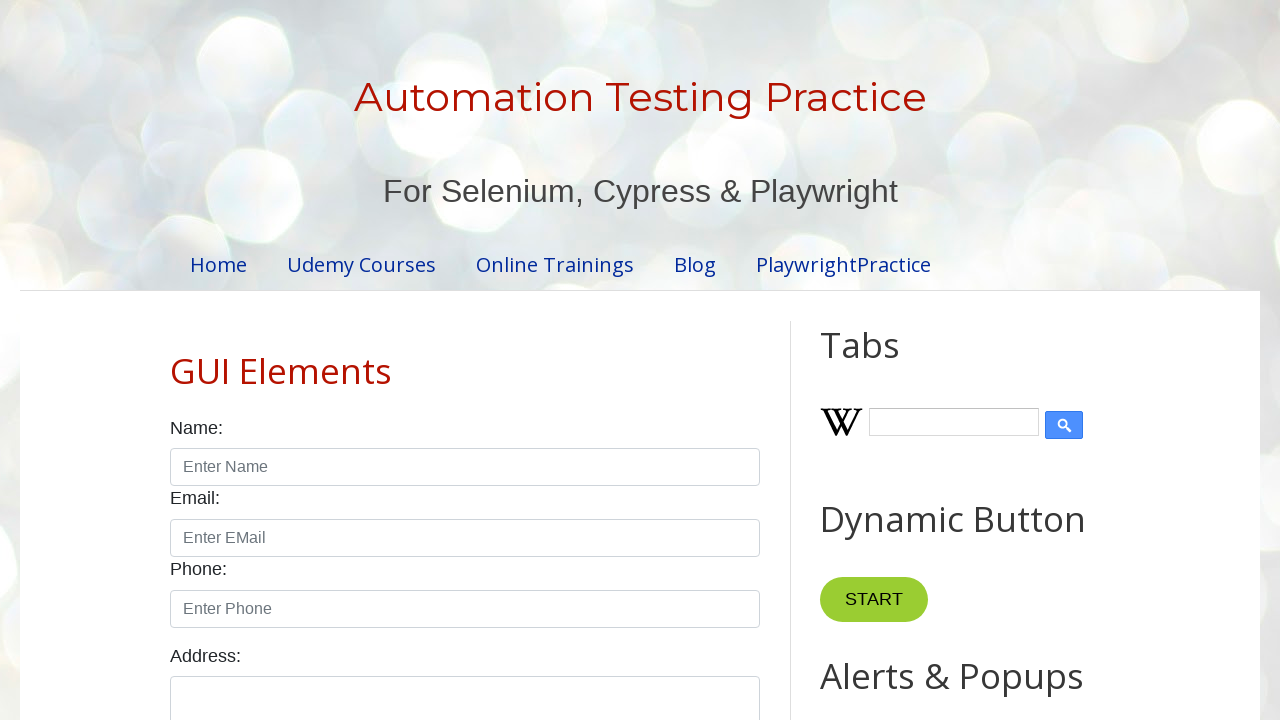